Tests the number entry form with a valid number input and verifies the success alert is displayed

Starting URL: https://kristinek.github.io/site/tasks/enter_a_number

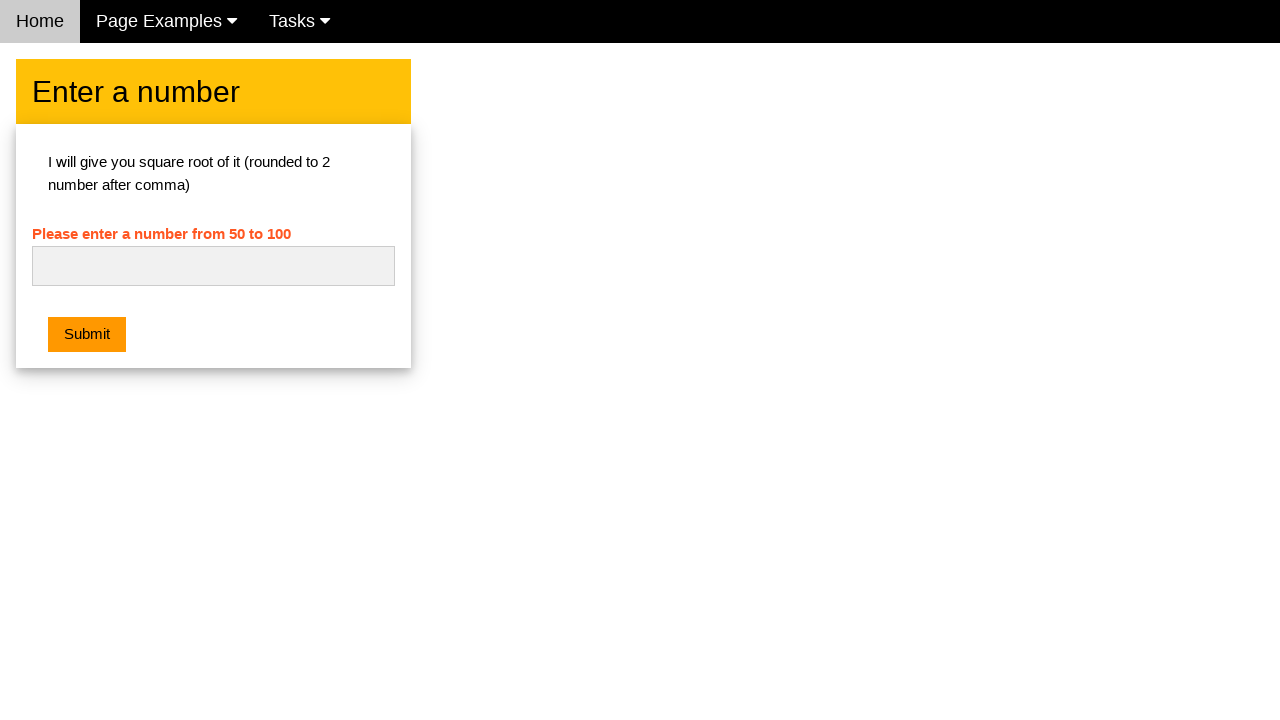

Filled number input field with '42' on .w3-light-grey
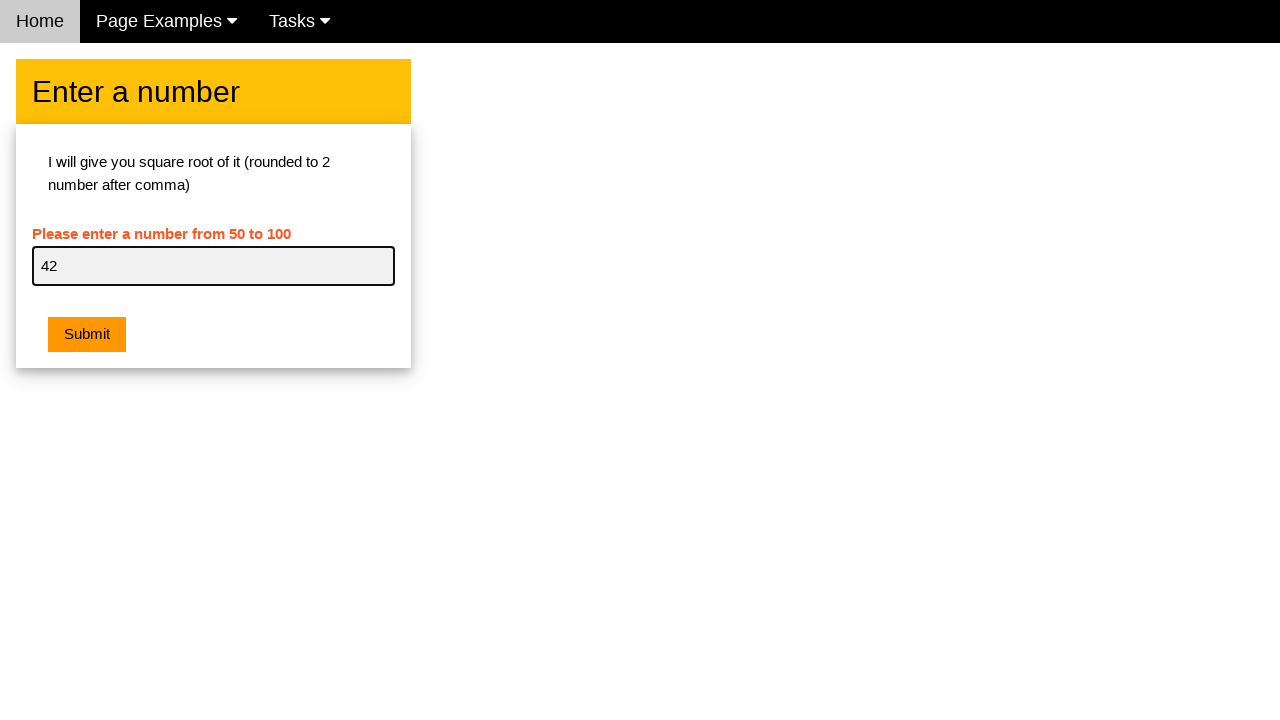

Clicked submit button at (87, 335) on .w3-btn
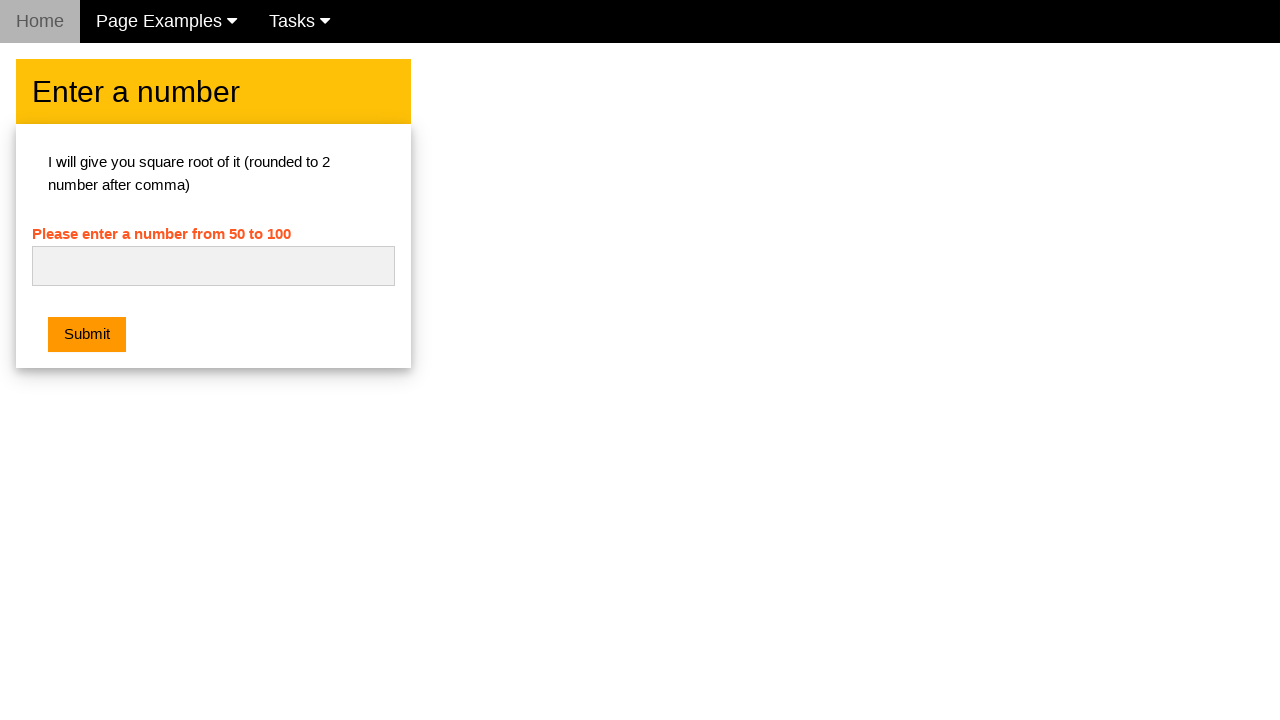

Set up dialog handler to accept success alert
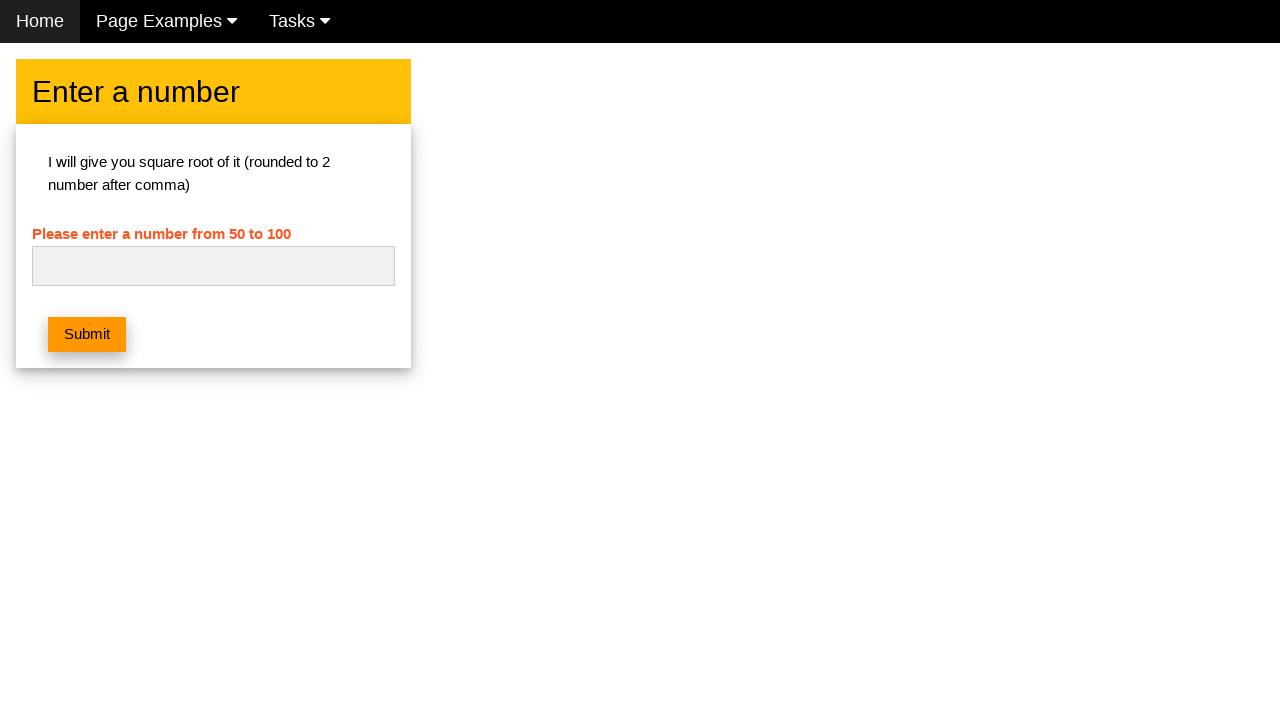

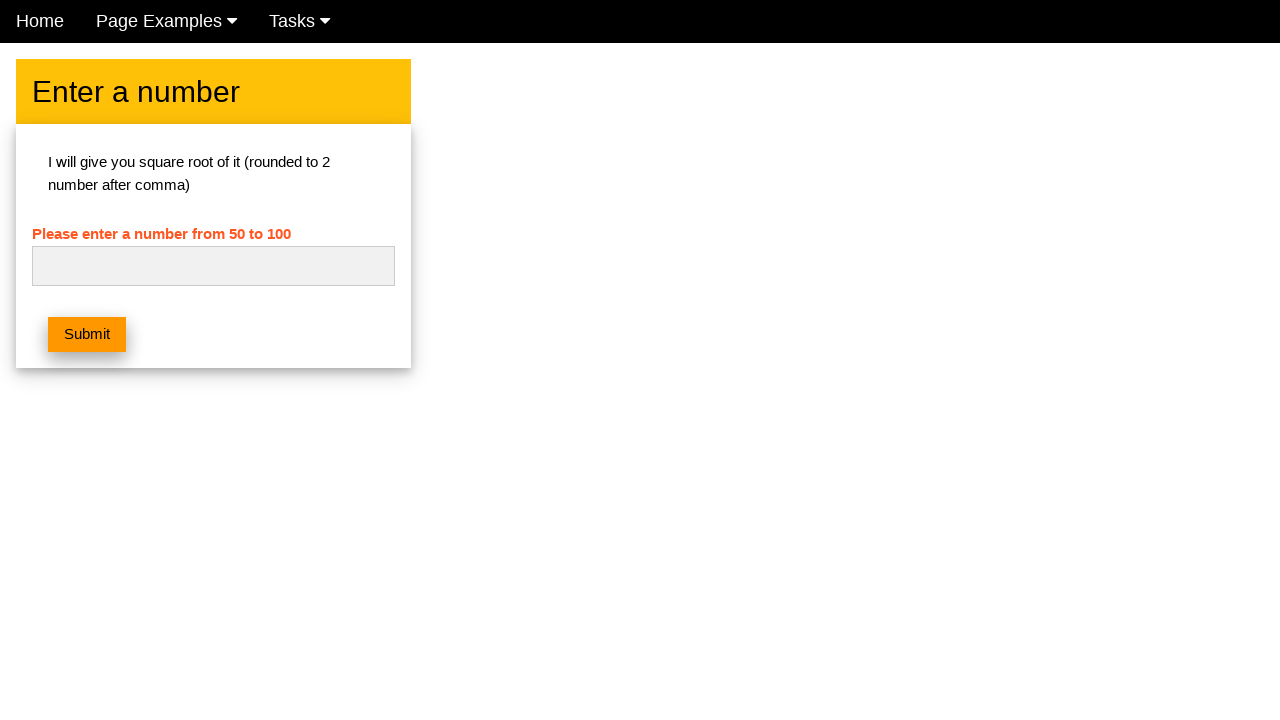